Tests horizontal slider manipulation by using mouse drag actions to move the slider to a specific value.

Starting URL: https://the-internet.herokuapp.com/

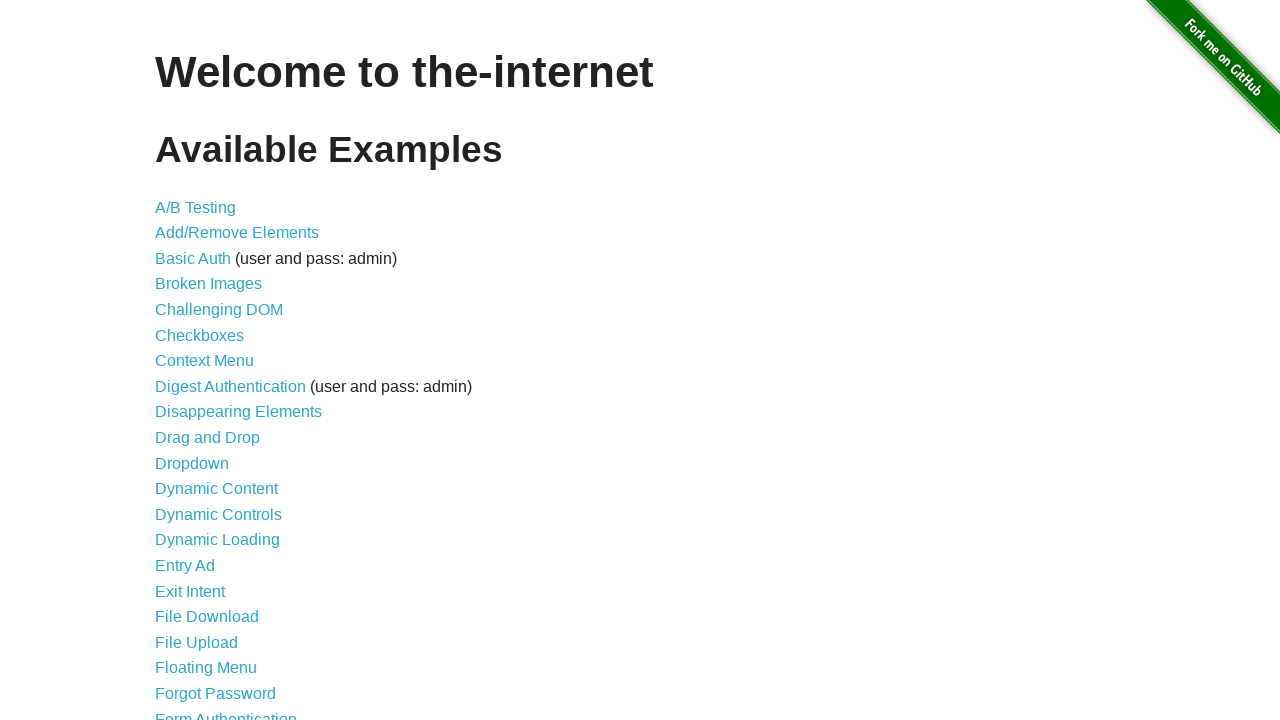

Waited for Horizontal Slider link to be visible
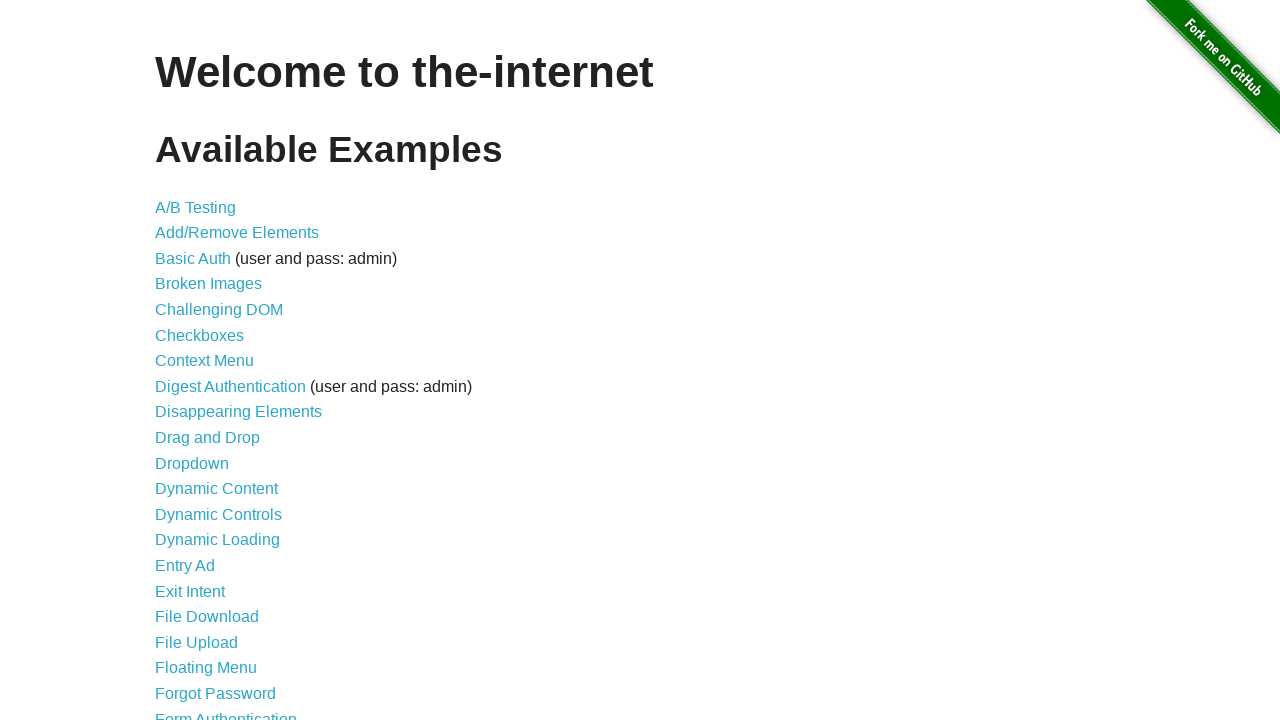

Clicked Horizontal Slider link to navigate to the page at (214, 361) on a[href='/horizontal_slider']
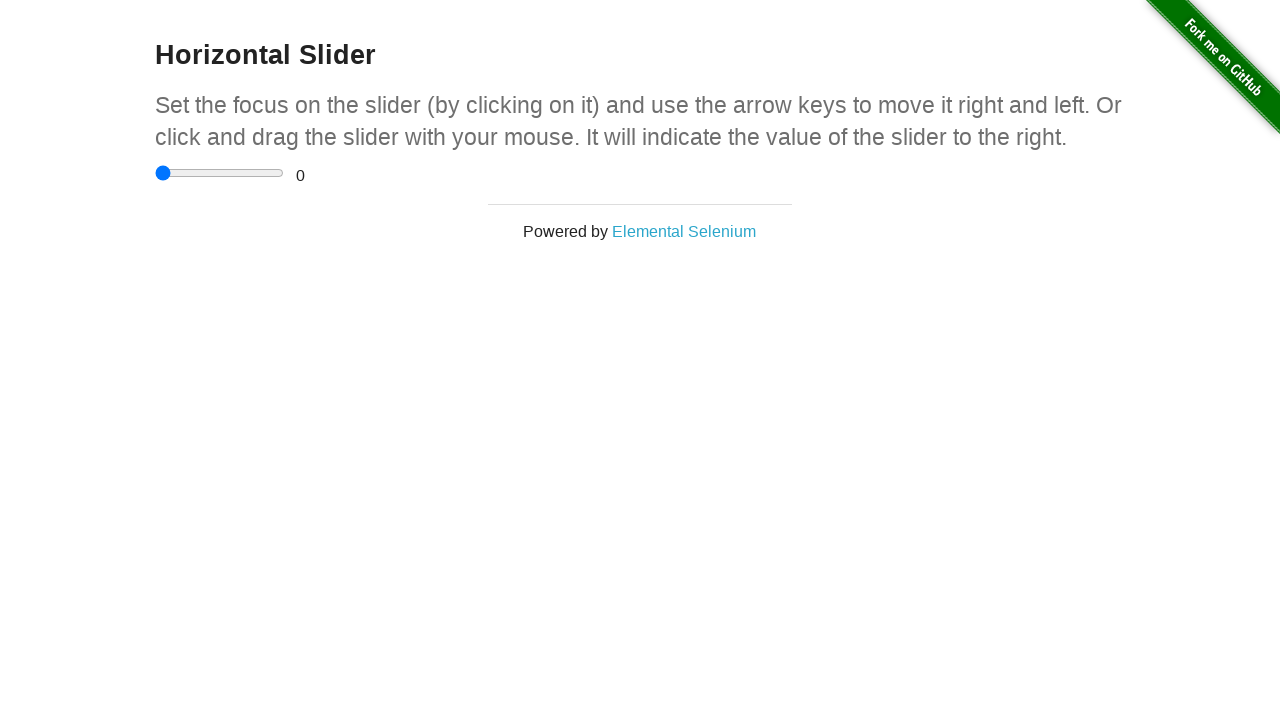

Located the range slider element
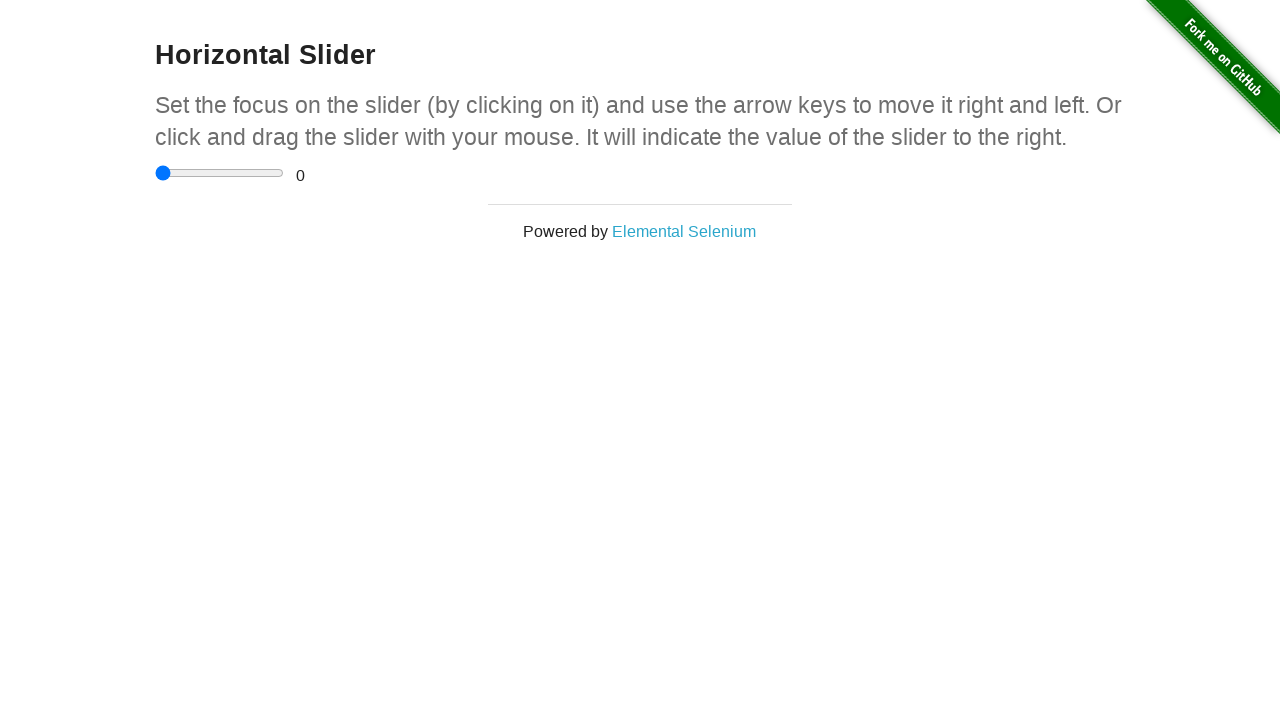

Retrieved bounding box coordinates of the slider
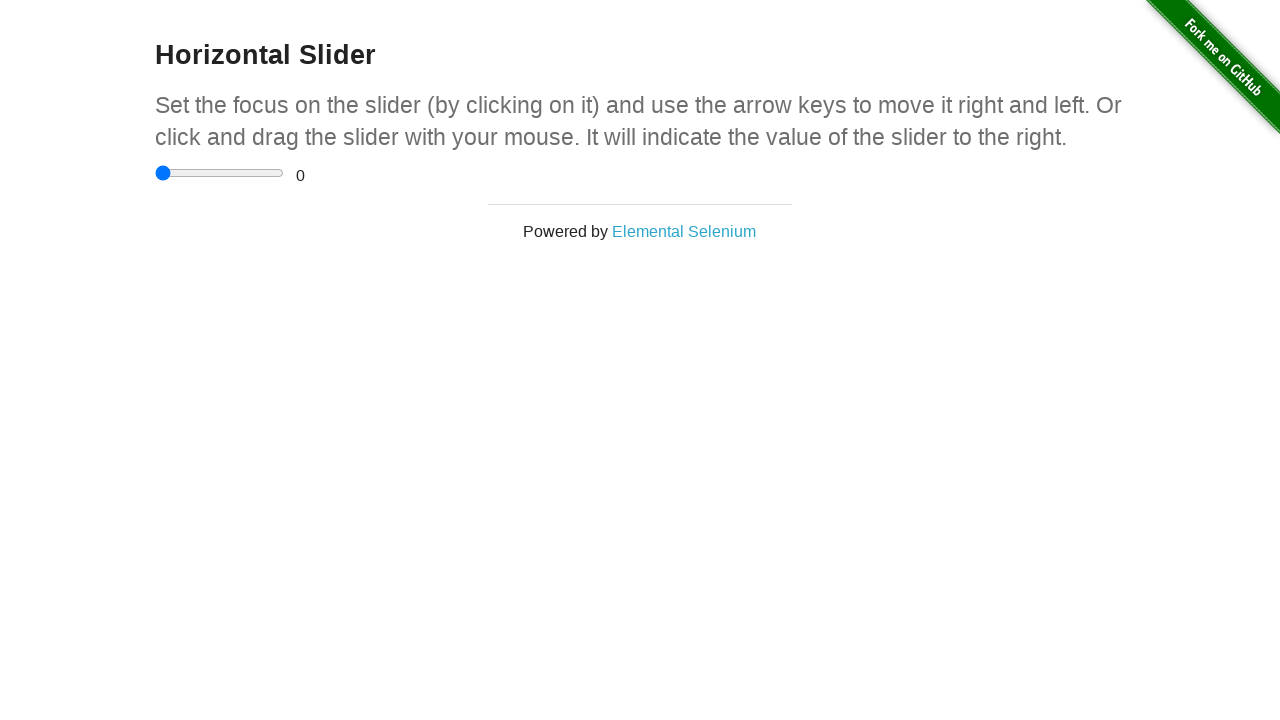

Moved mouse to the starting position on the slider at (165, 173)
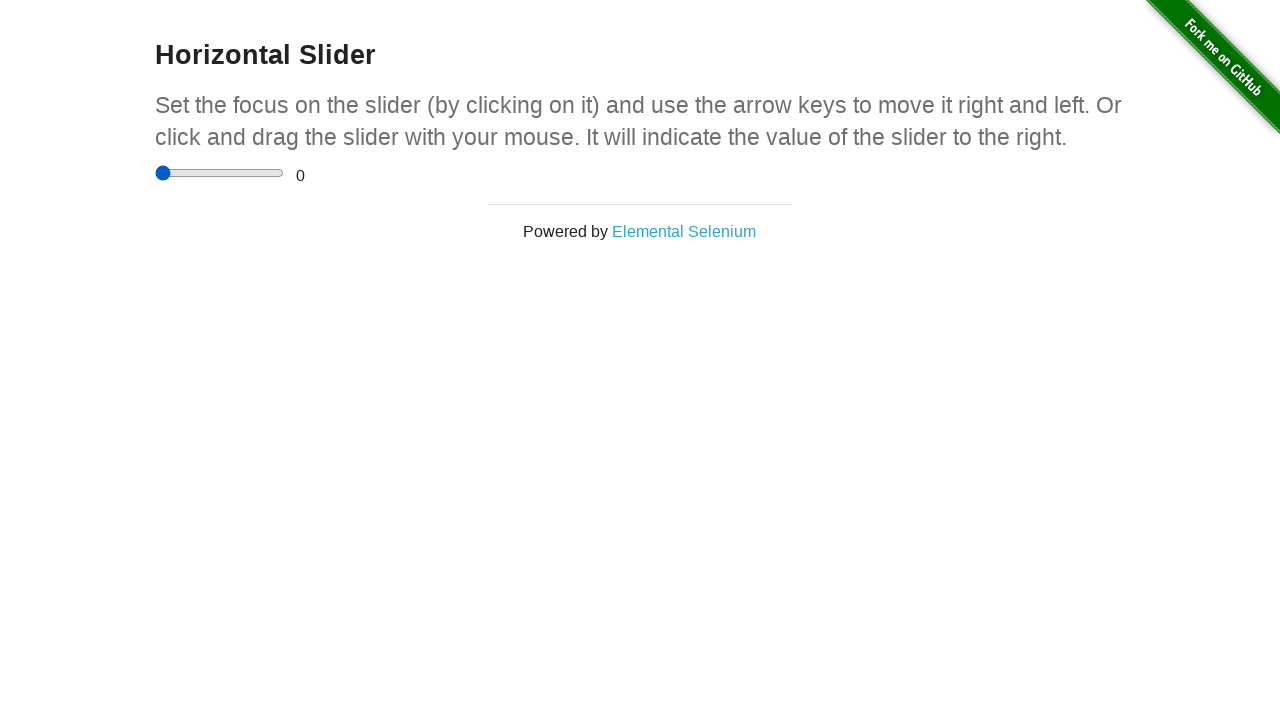

Pressed down the mouse button on the slider at (165, 173)
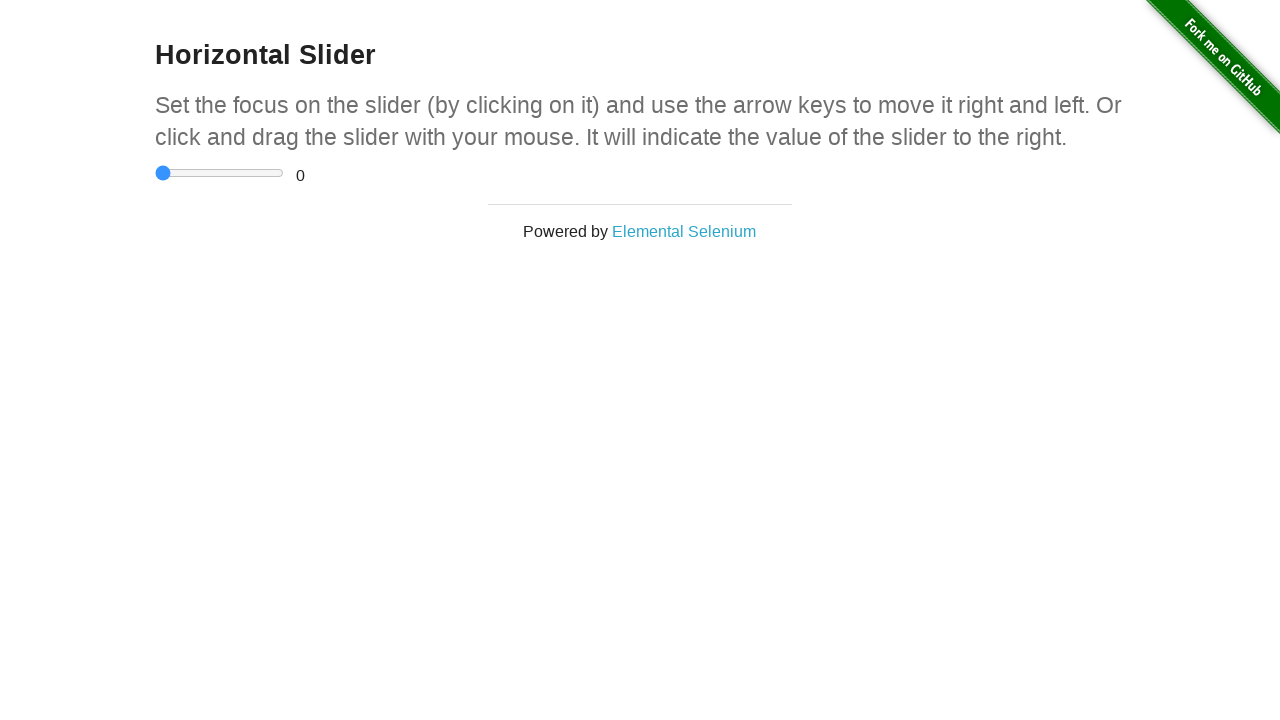

Dragged the mouse to the center of the slider track at (220, 173)
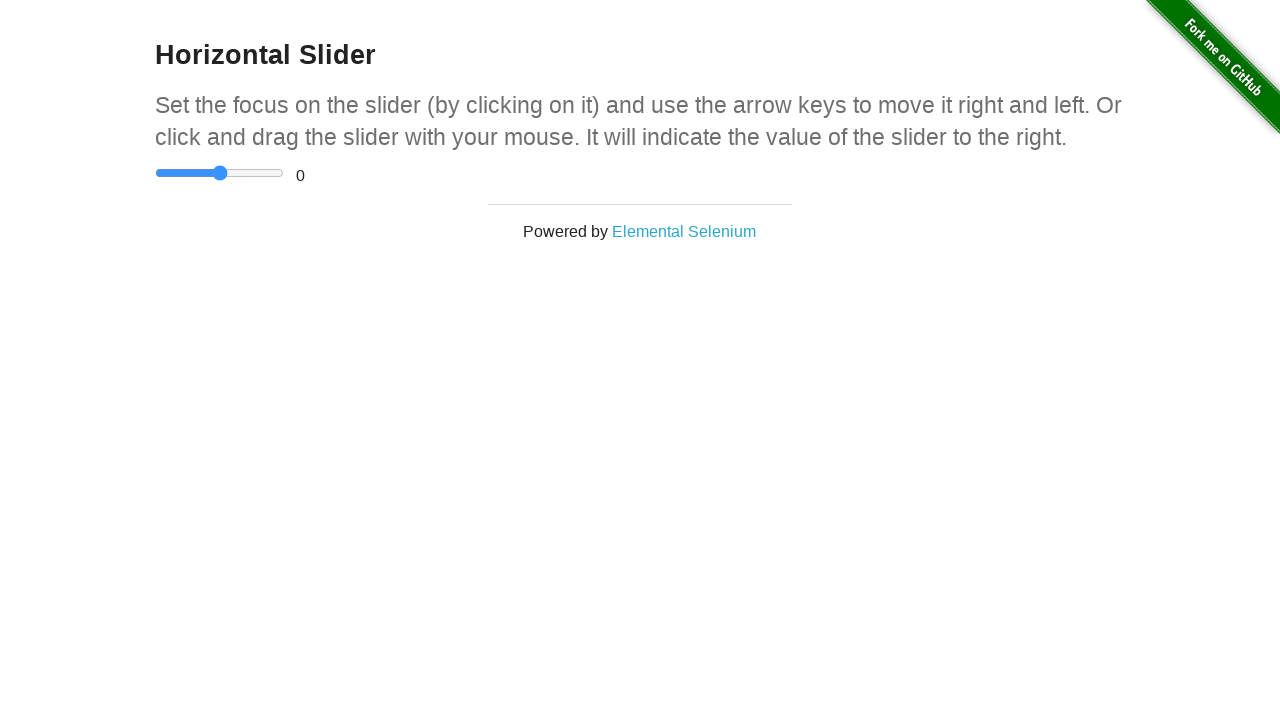

Released the mouse button to complete the drag action at (220, 173)
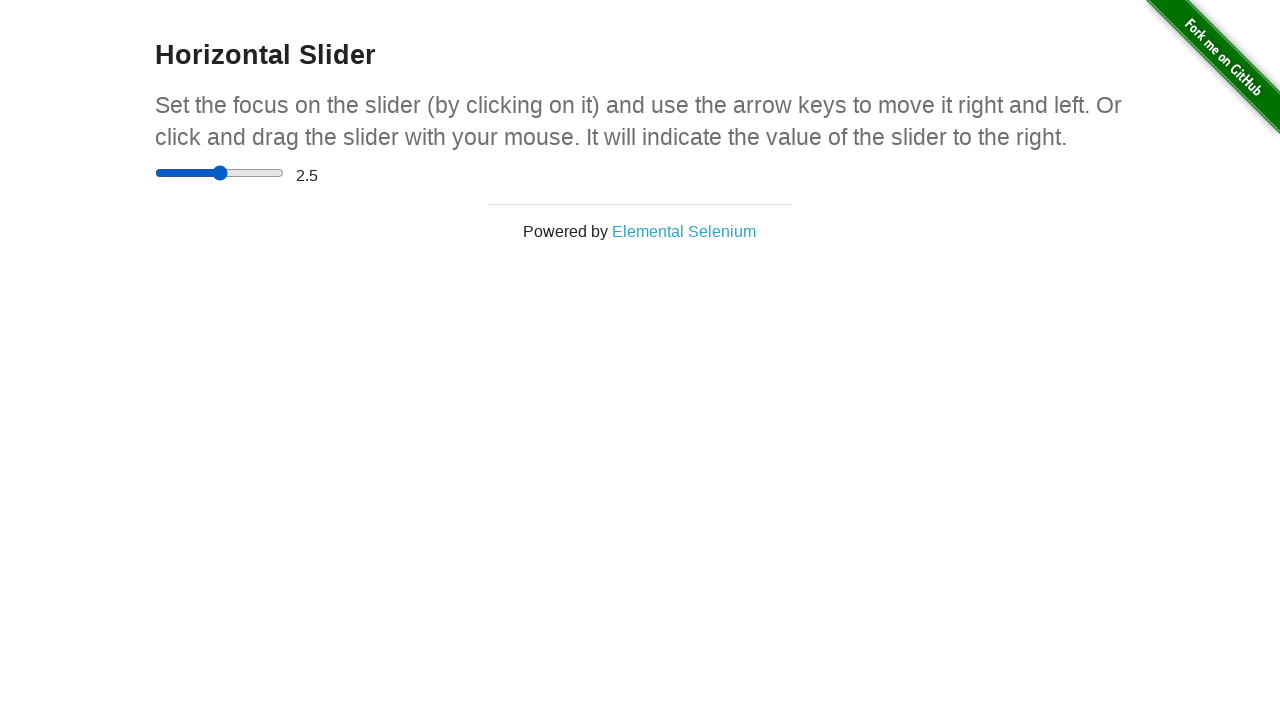

Waited for the range result value to update
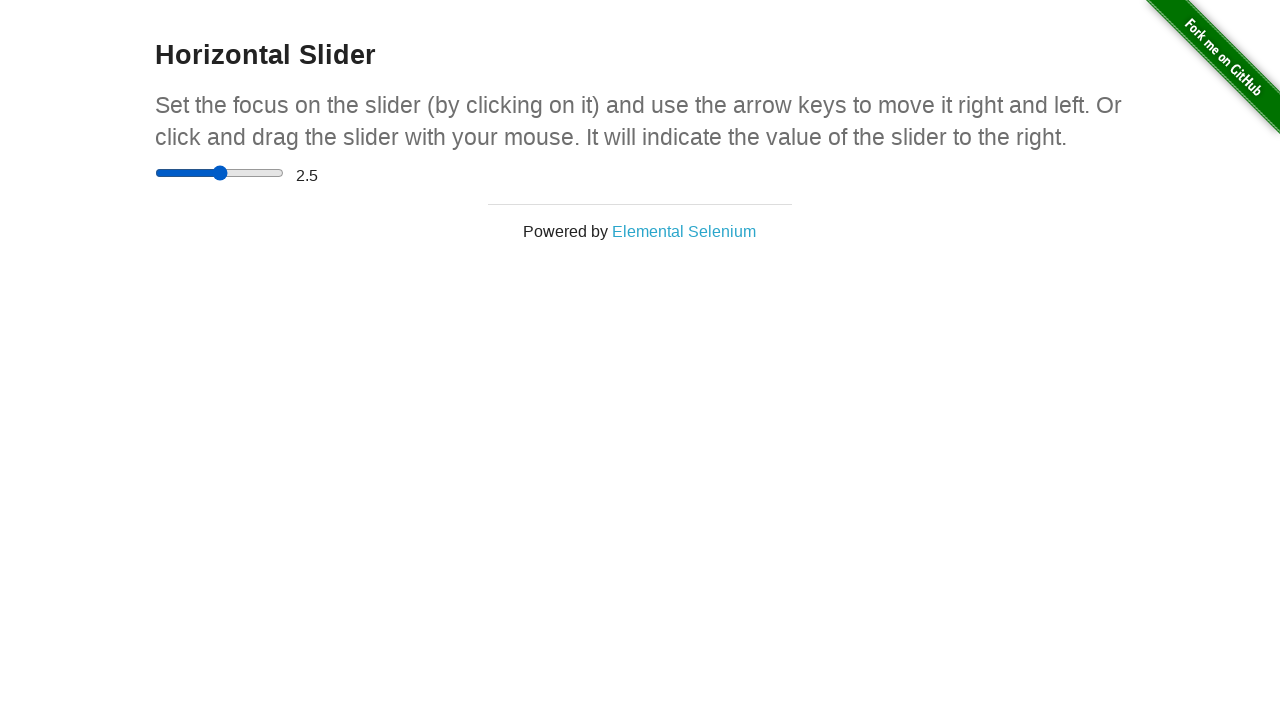

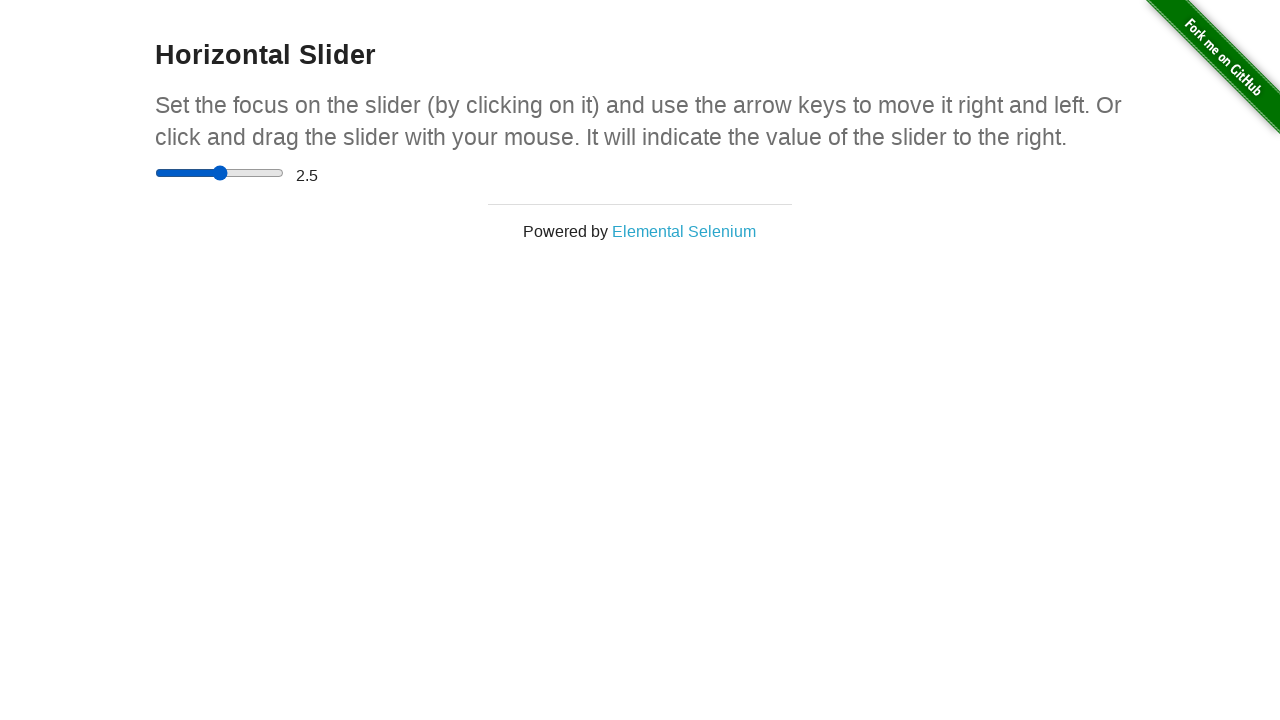